Navigates to Top List menu, then clicks on Top Hits submenu and verifies the heading

Starting URL: http://www.99-bottles-of-beer.net/

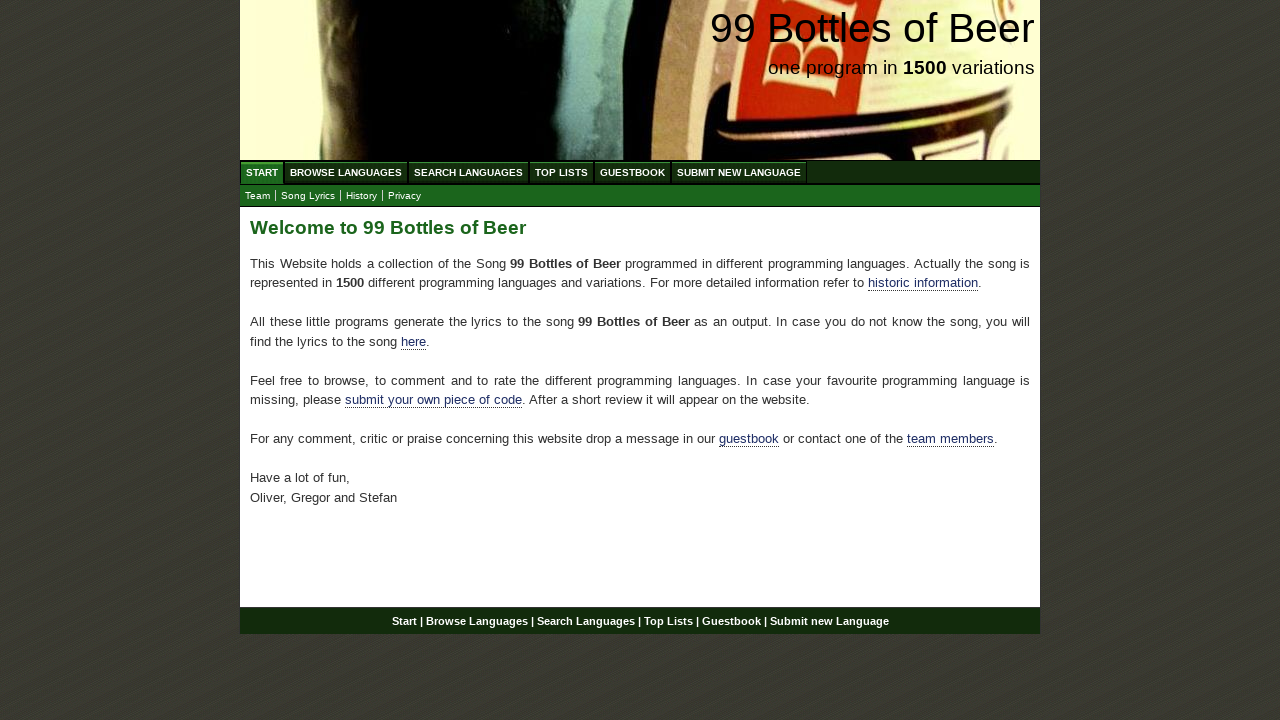

Clicked on Top List menu at (562, 172) on text=Top List
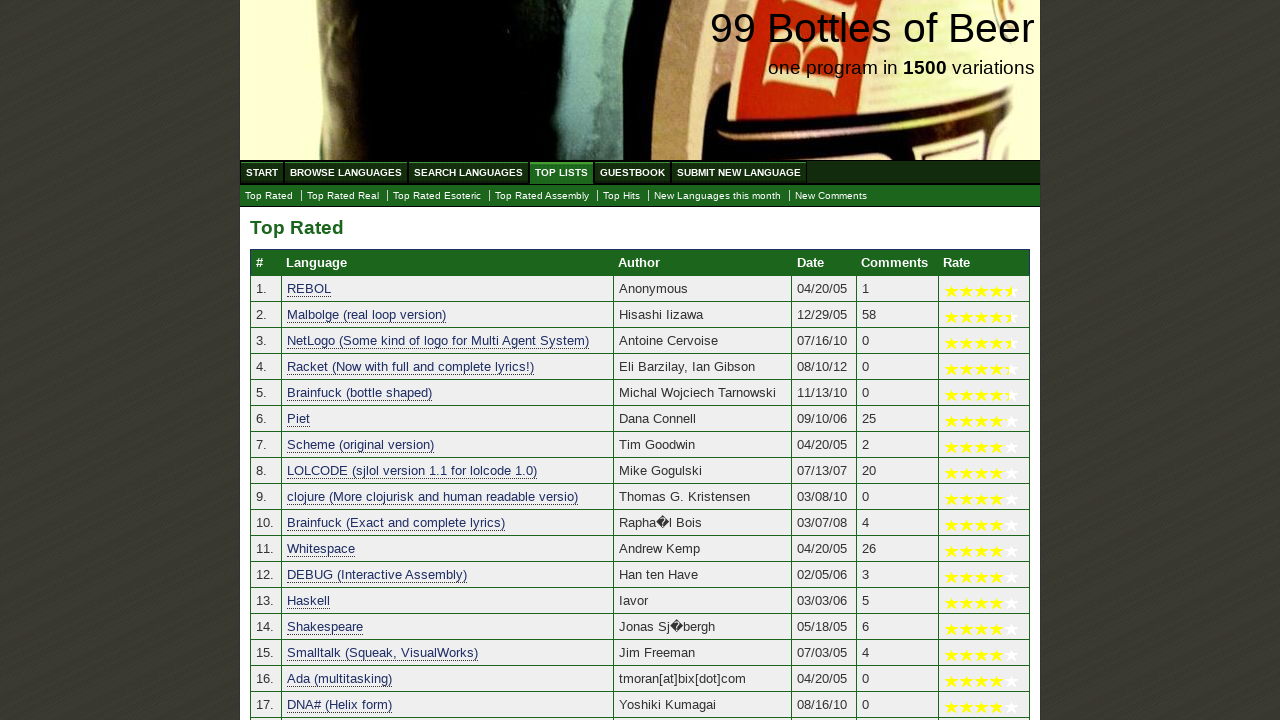

Clicked on Top Hits submenu at (622, 196) on text=Top Hits
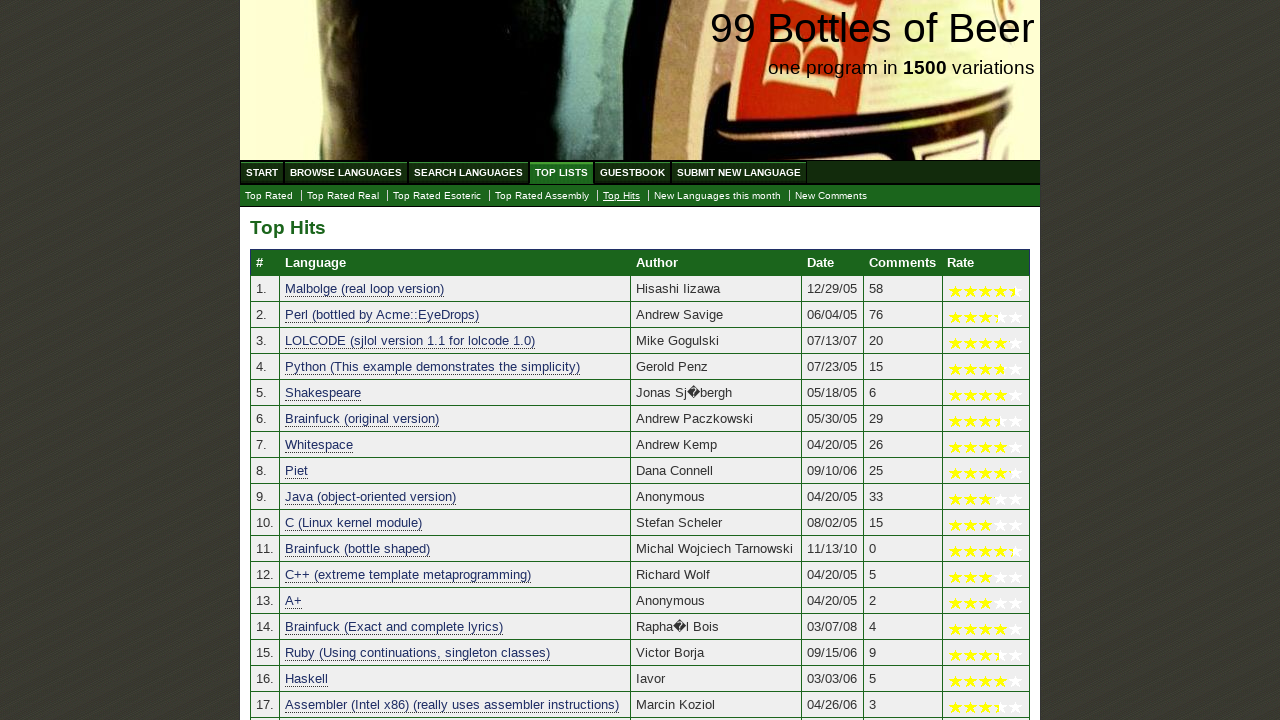

Main heading element loaded
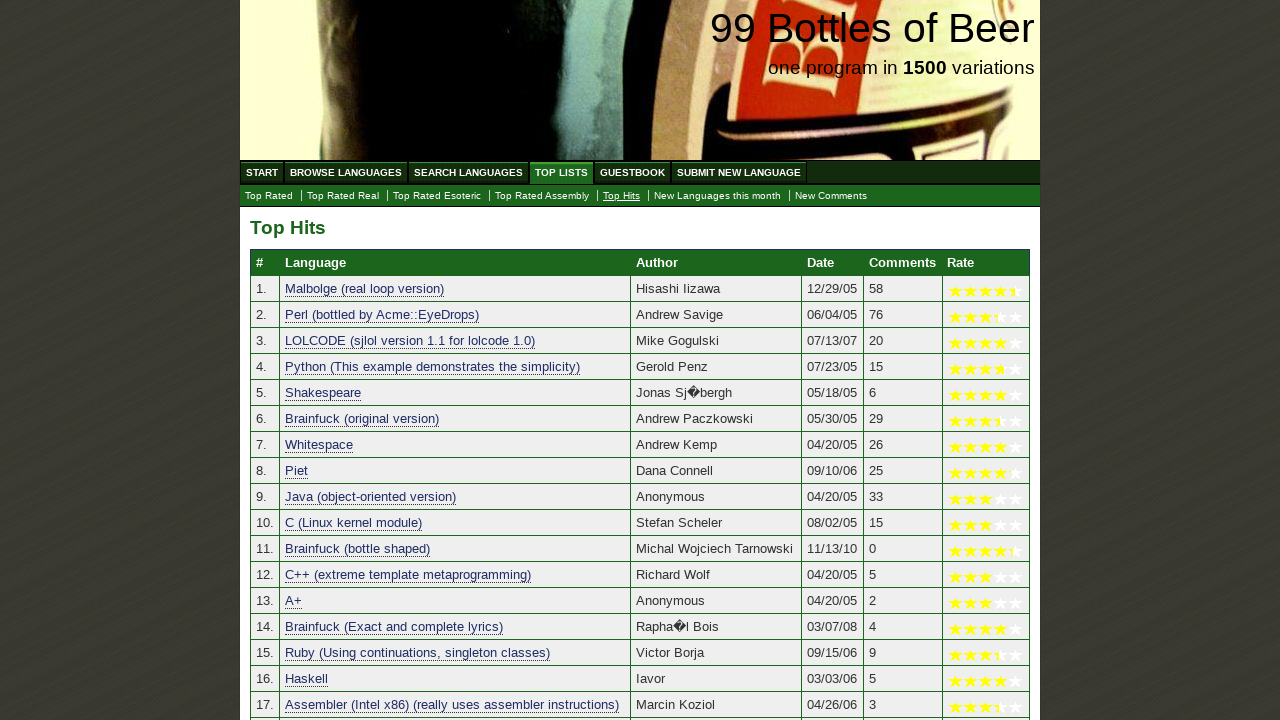

Located the main heading element
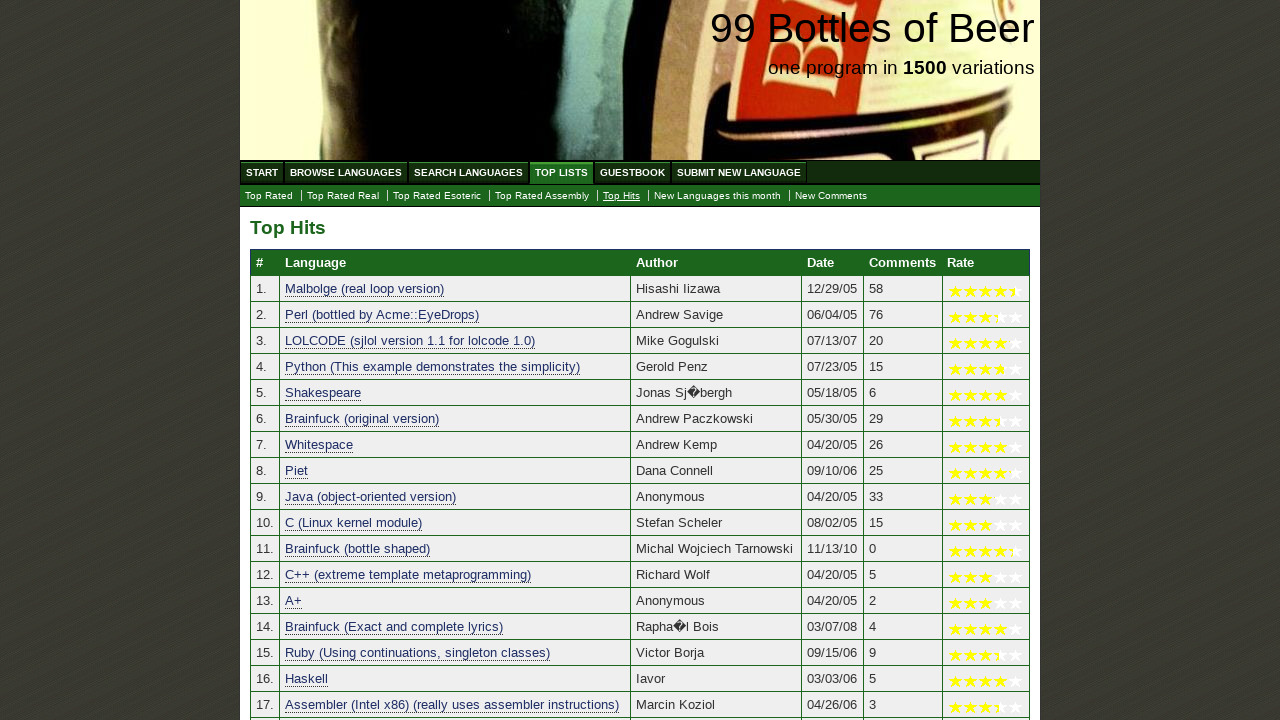

Verified heading text is 'Top Hits'
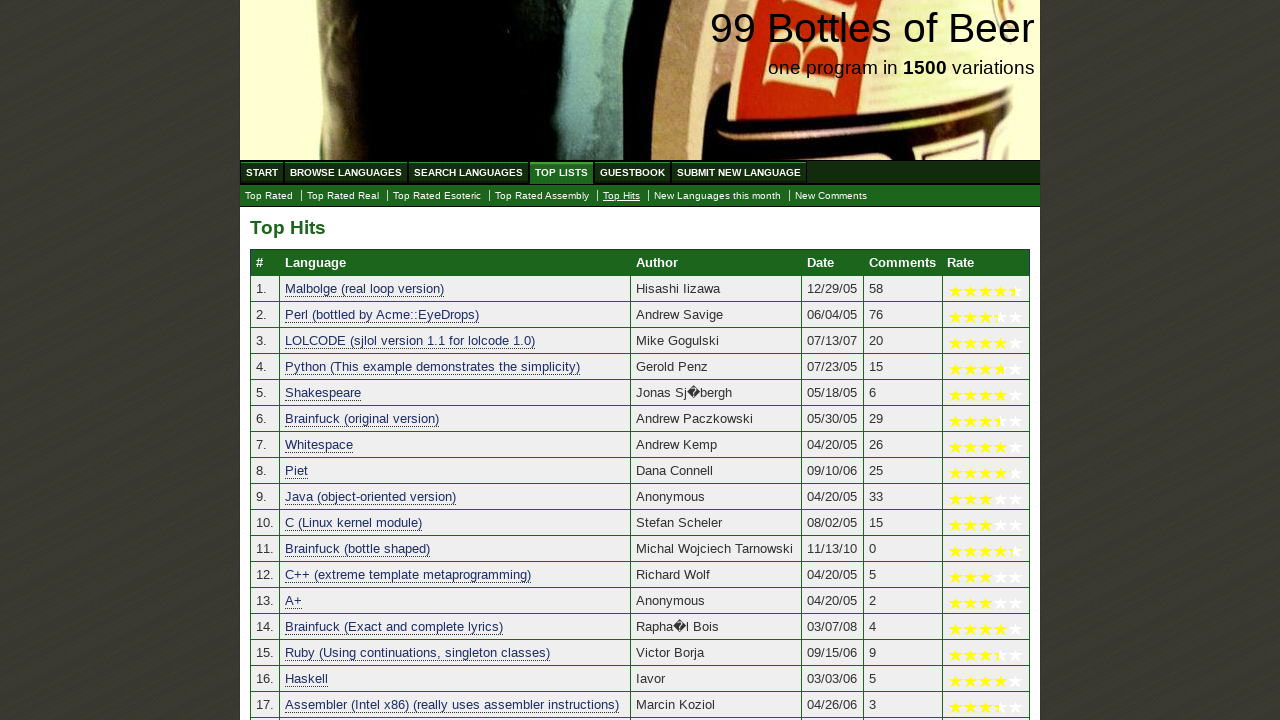

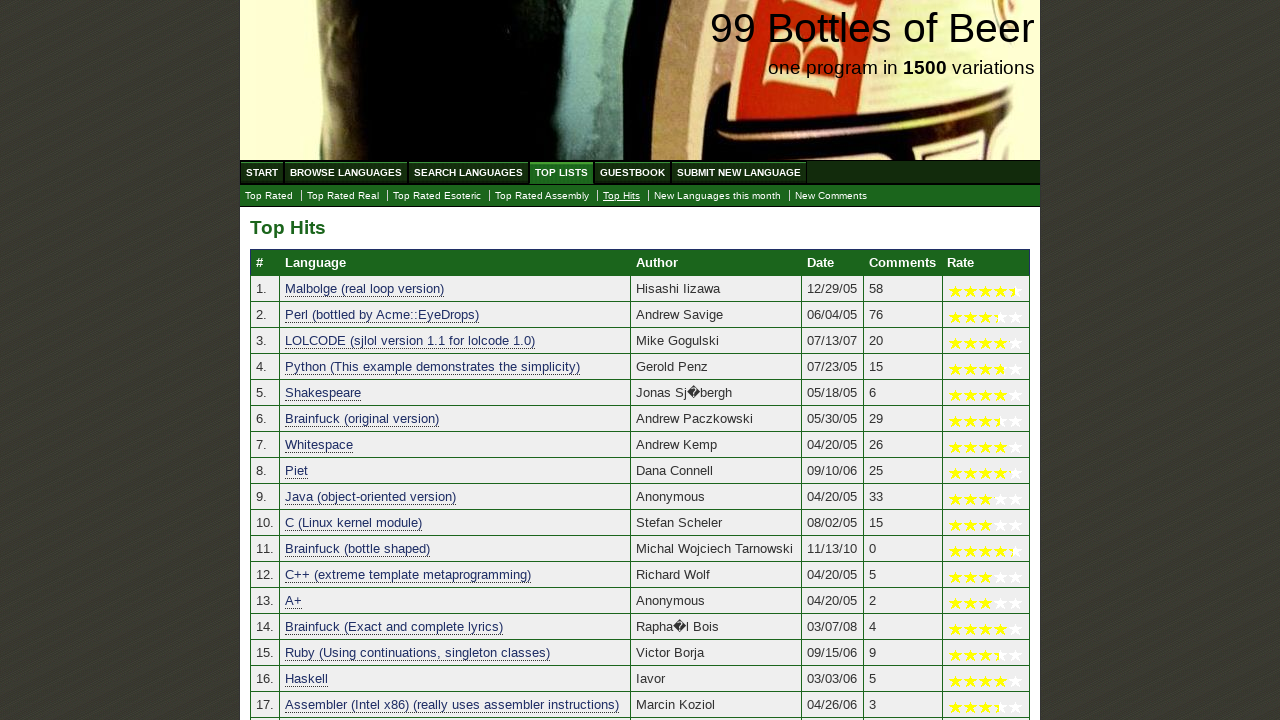